Verifies the count of main menu headers after clicking the first dropdown

Starting URL: https://www.usps.com/

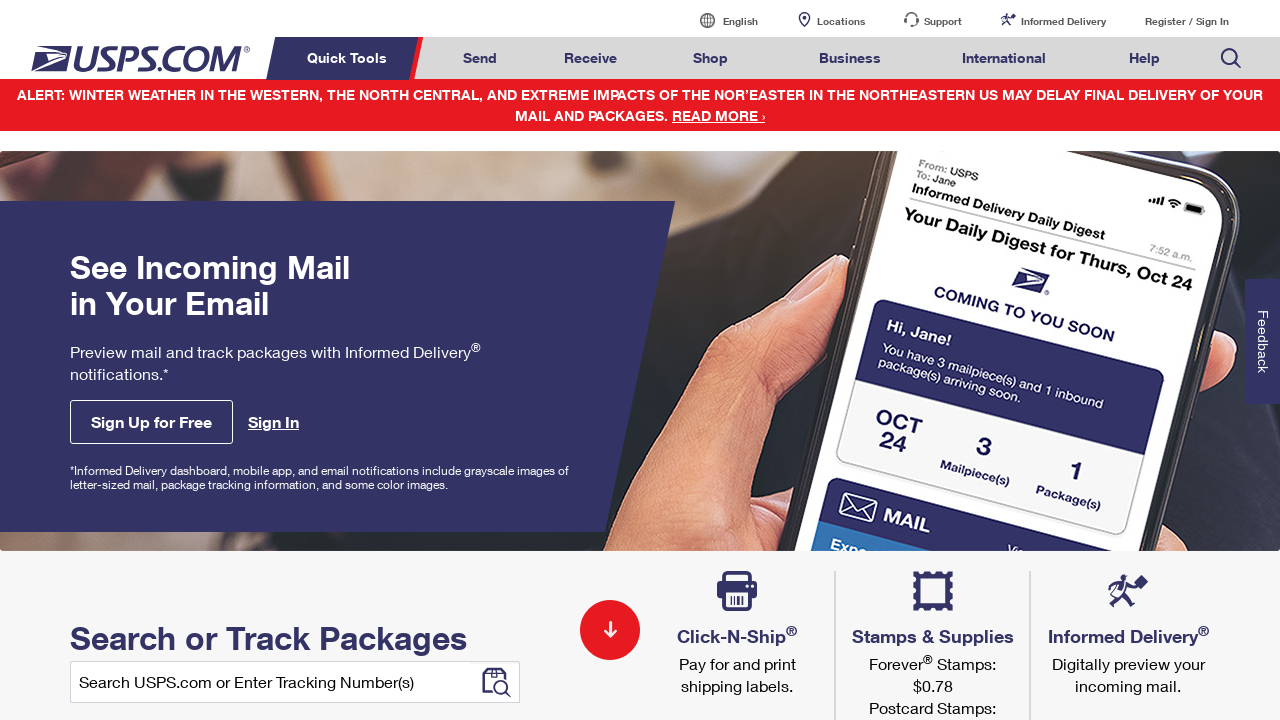

Clicked the first dropdown in main menu at (350, 58) on xpath=//*[@class = 'nav-list']/li >> nth=0
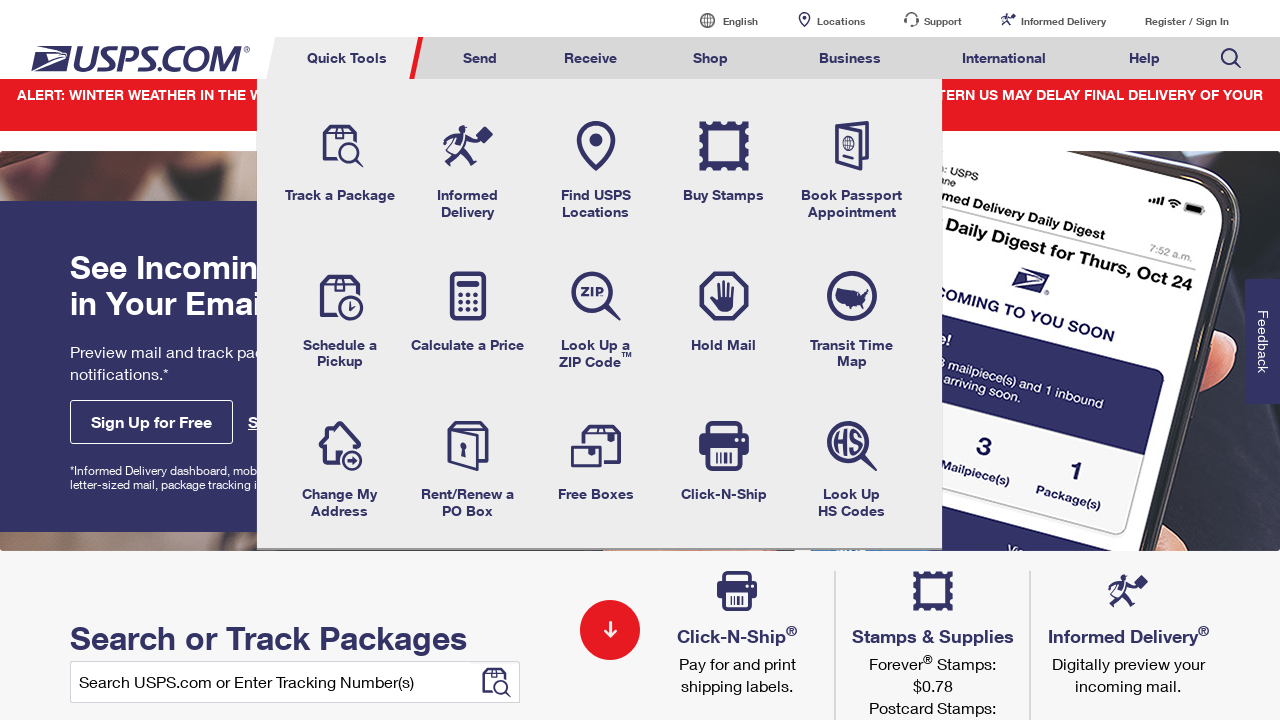

Retrieved all main menu header elements after dropdown click
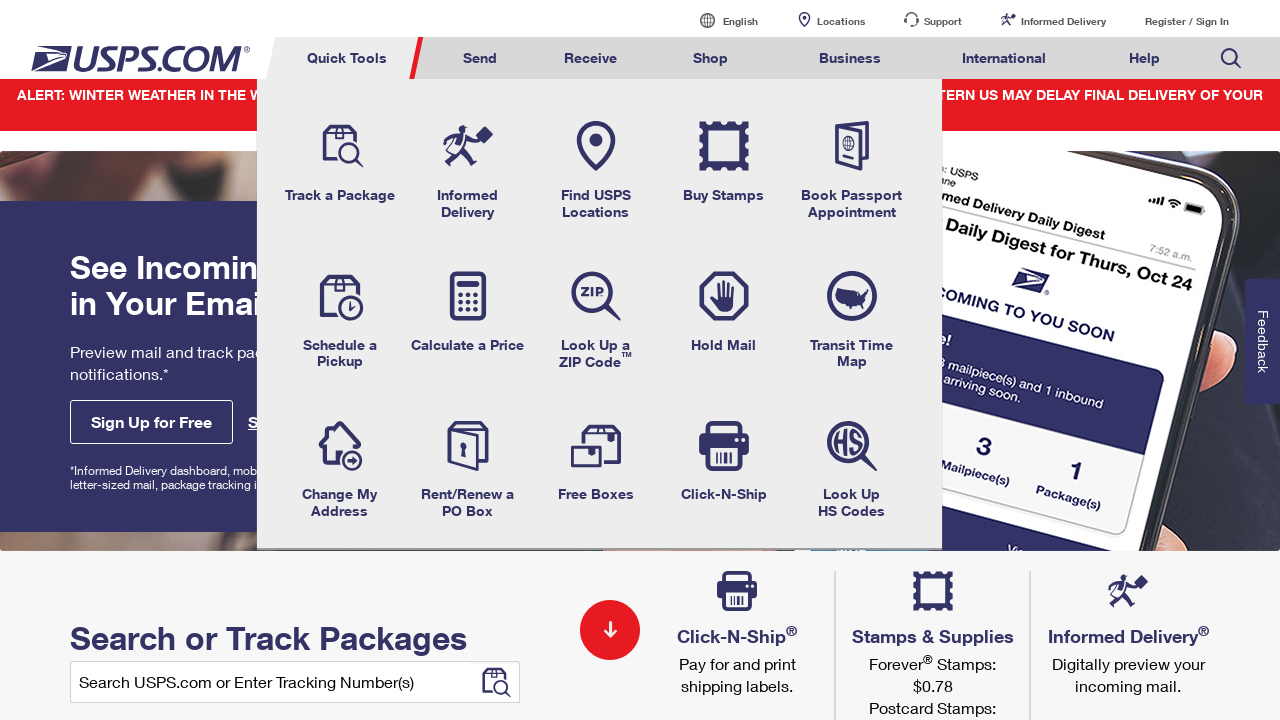

Verified count of main menu headers: 6
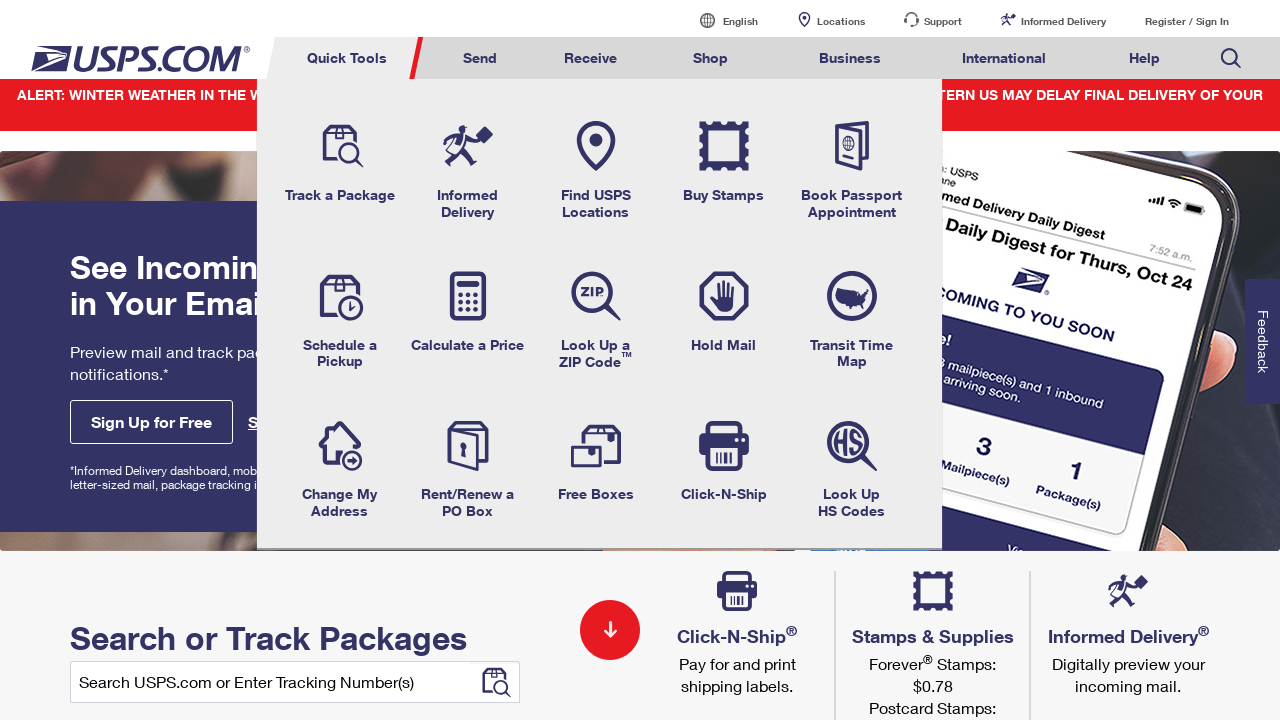

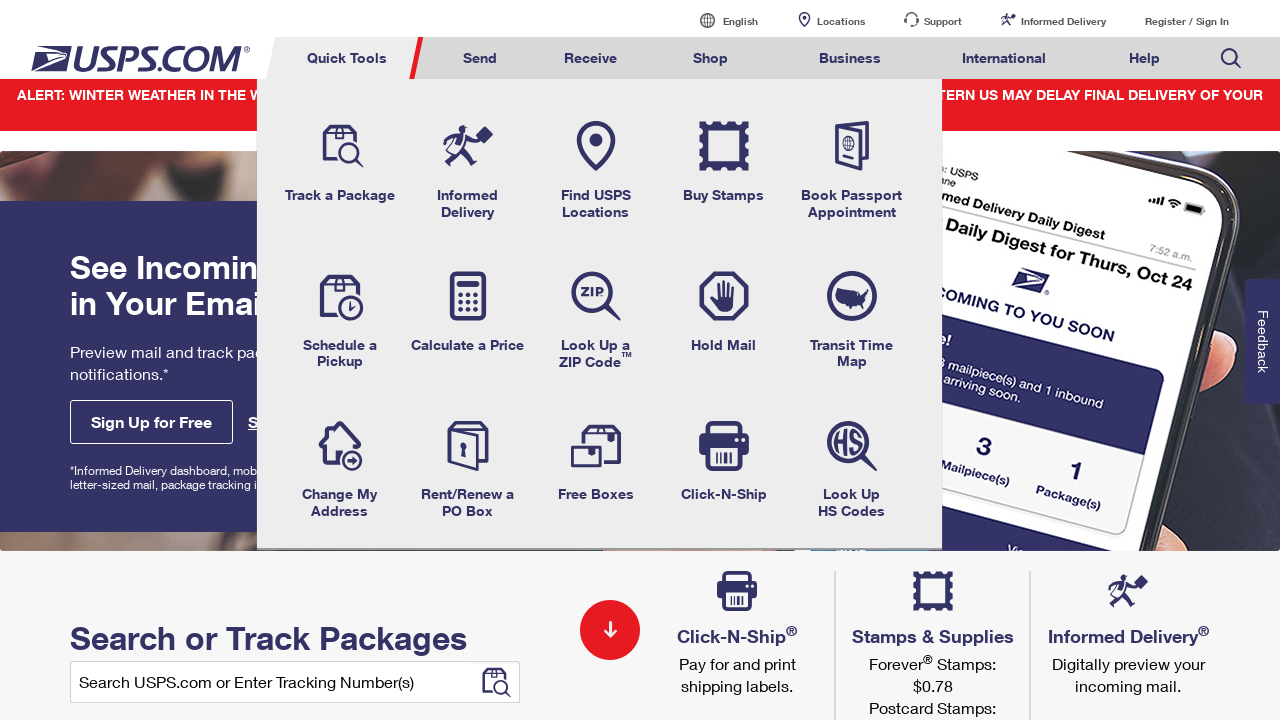